Tests Shadow DOM functionality by navigating to a shadow DOM example page and verifying that text content inside a shadow root element displays correctly.

Starting URL: http://watir.com/examples/shadow_dom.html

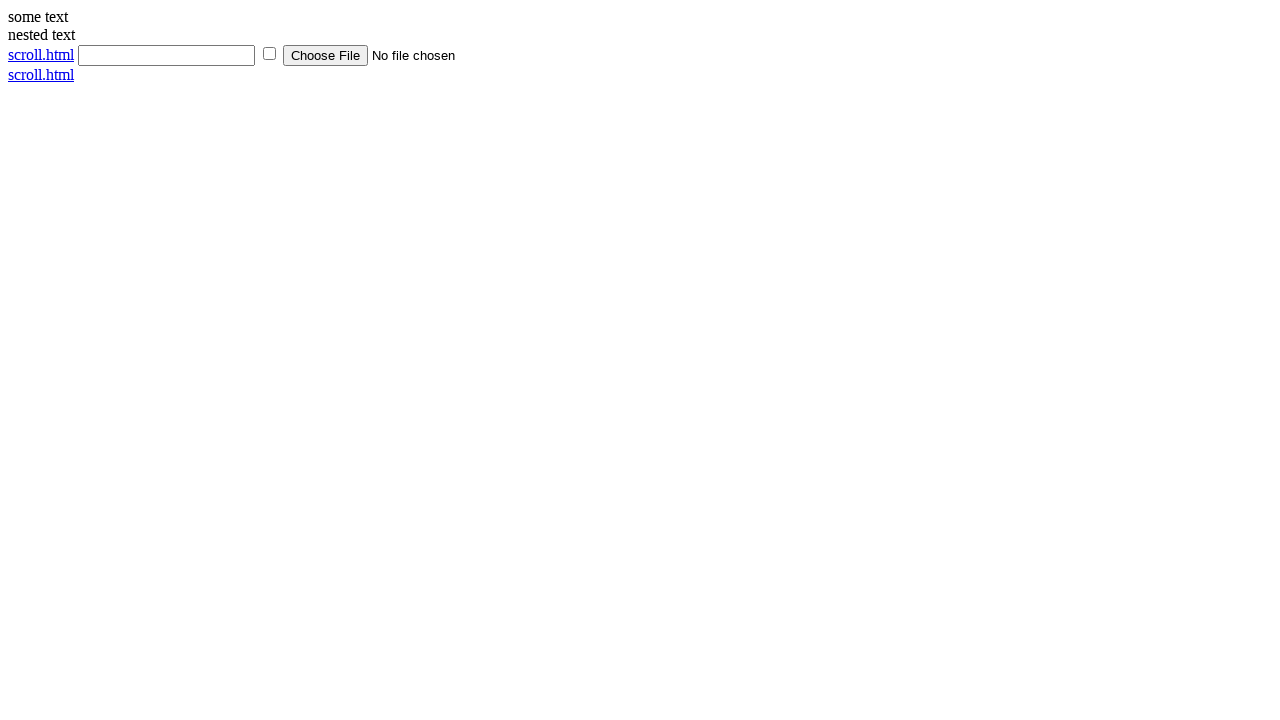

Navigated to shadow DOM example page
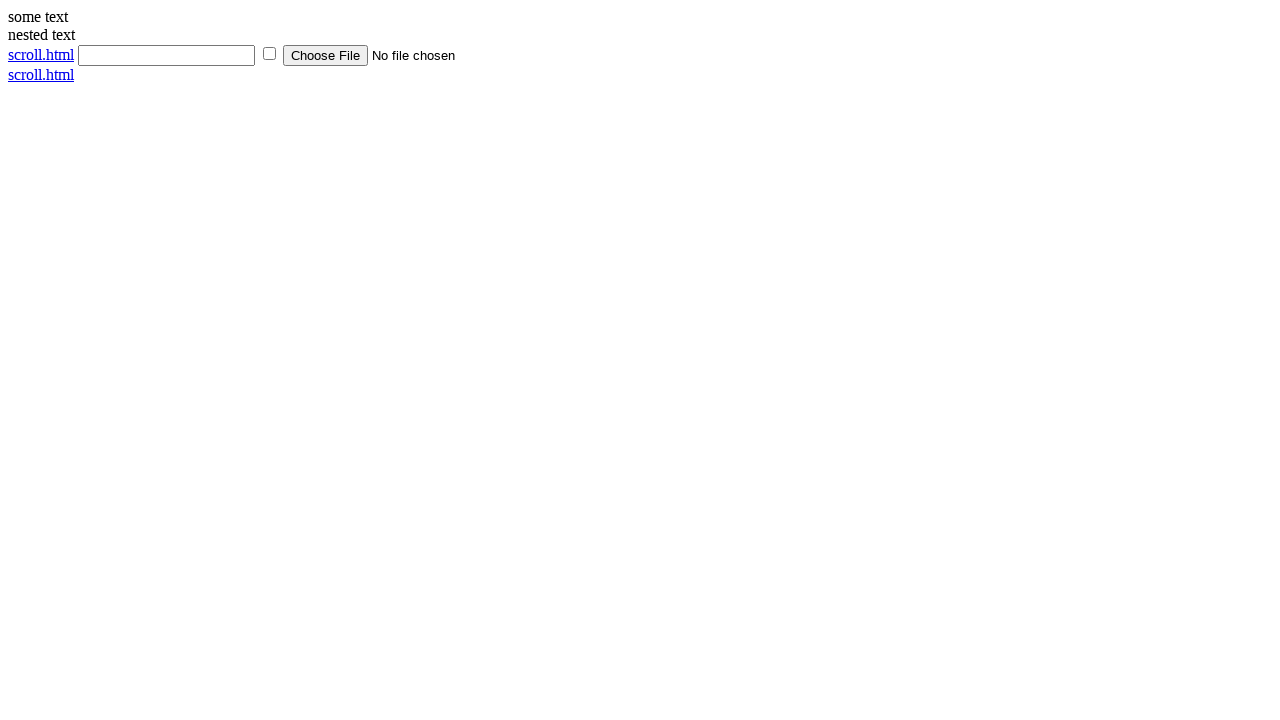

Shadow host element is present
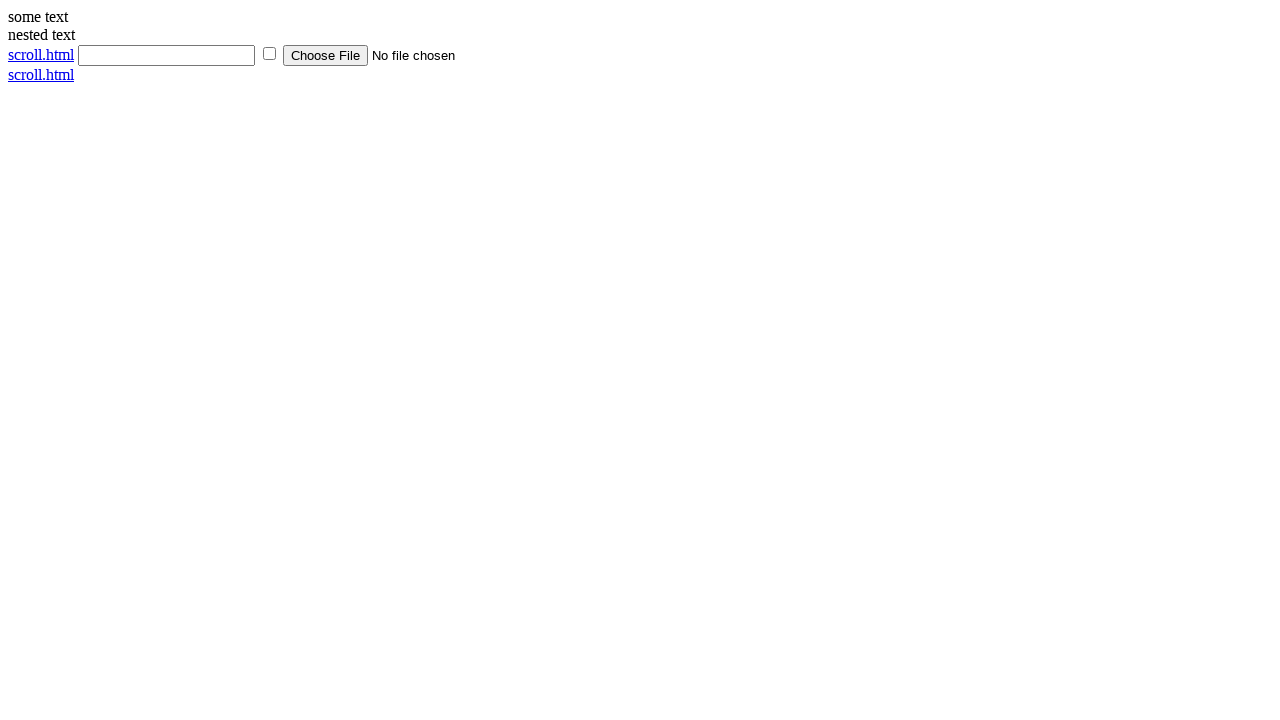

Located shadow DOM content element
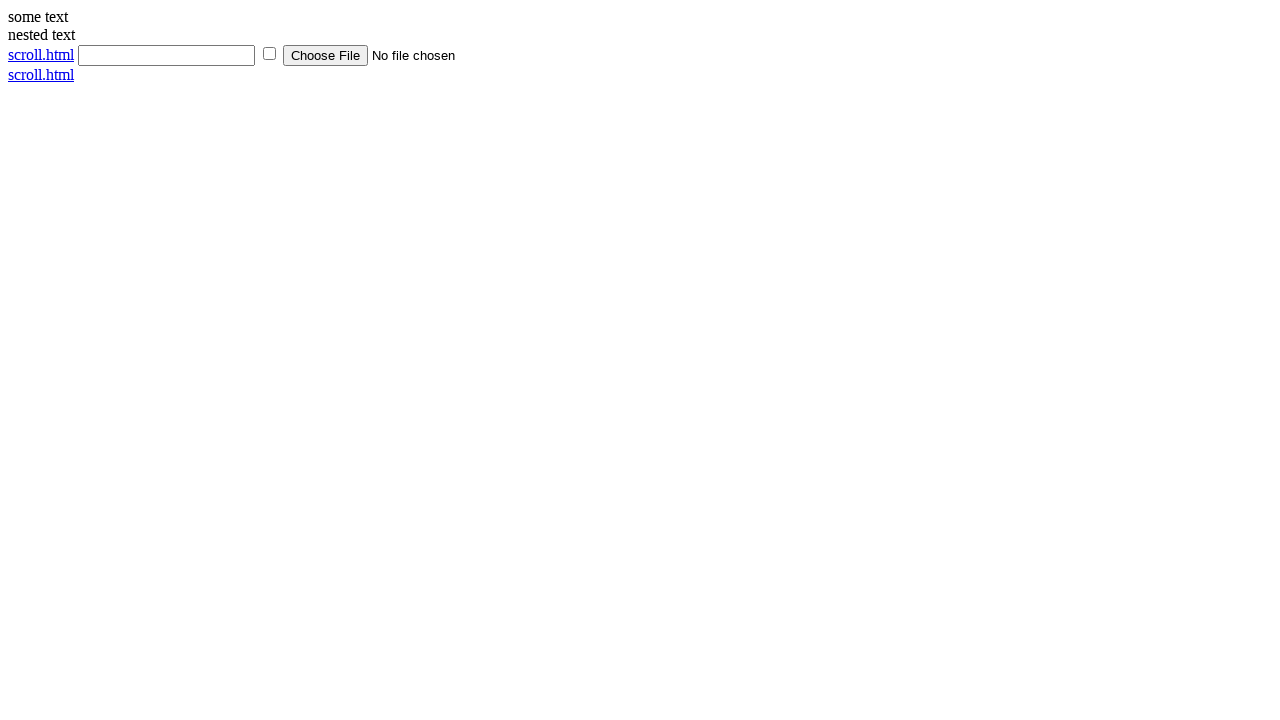

Verified shadow DOM text content displays correctly
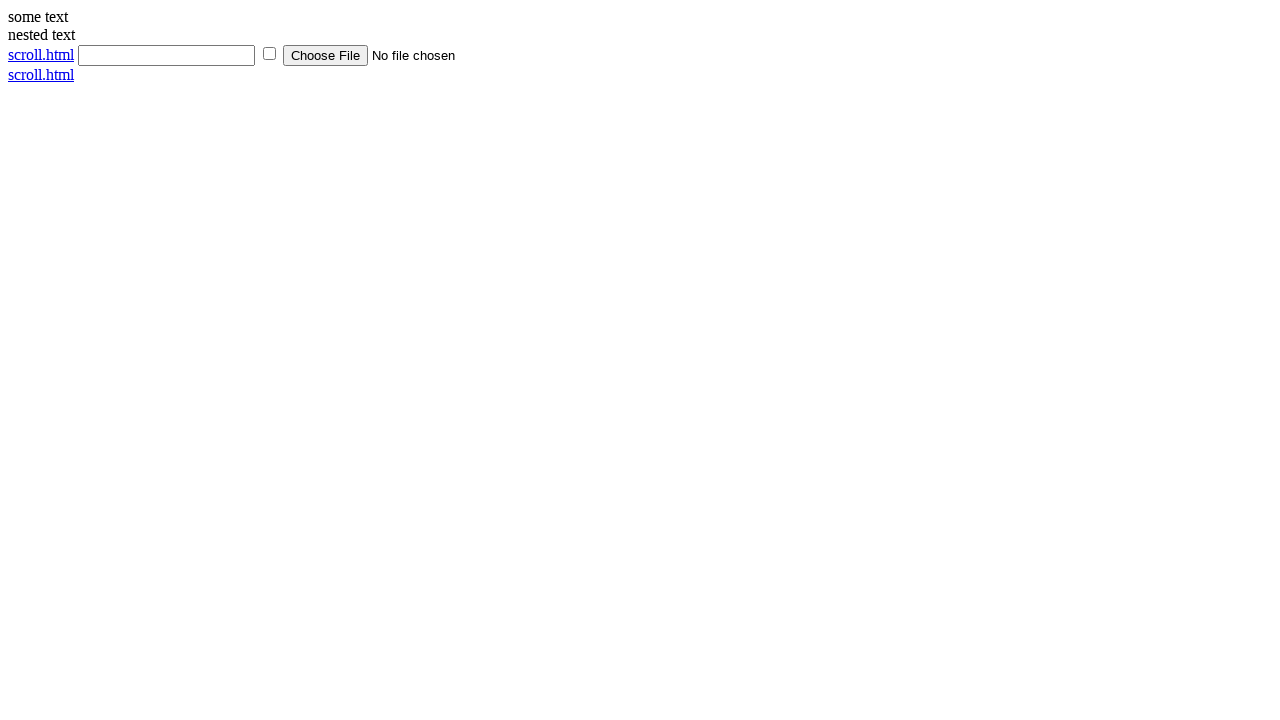

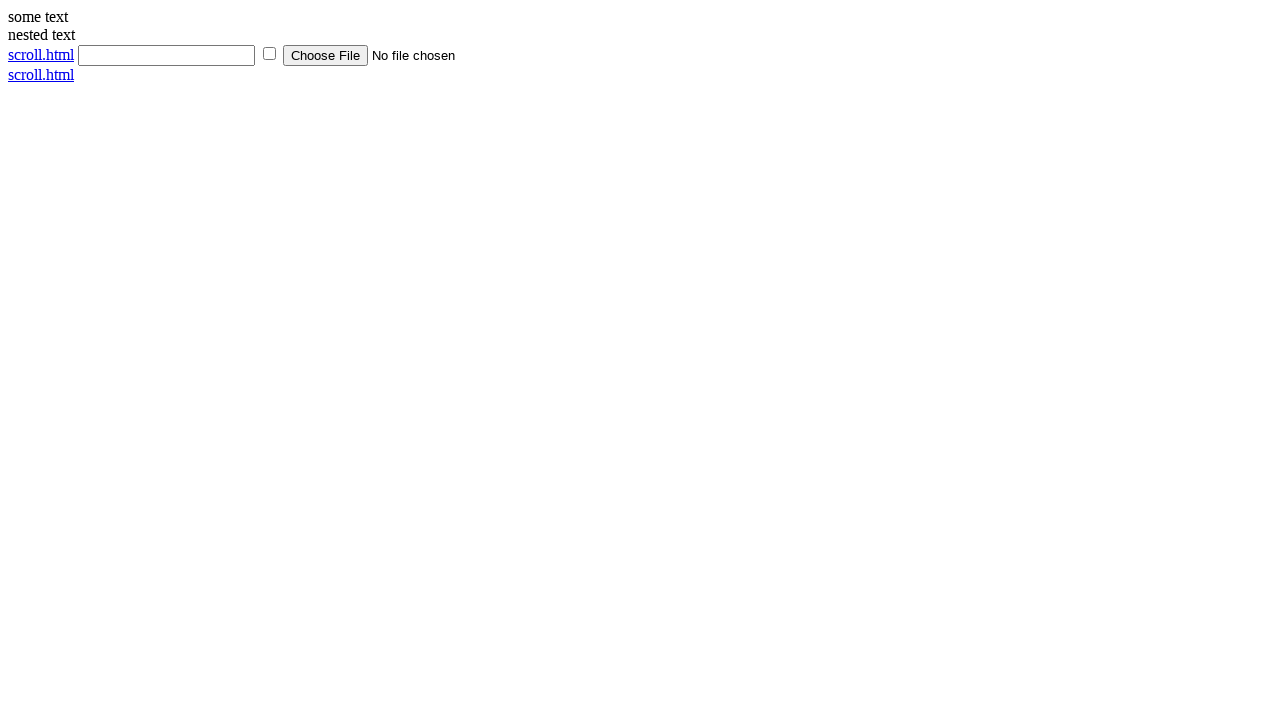